Navigates to the Rolex watch website homepage

Starting URL: https://www.rolex.com/

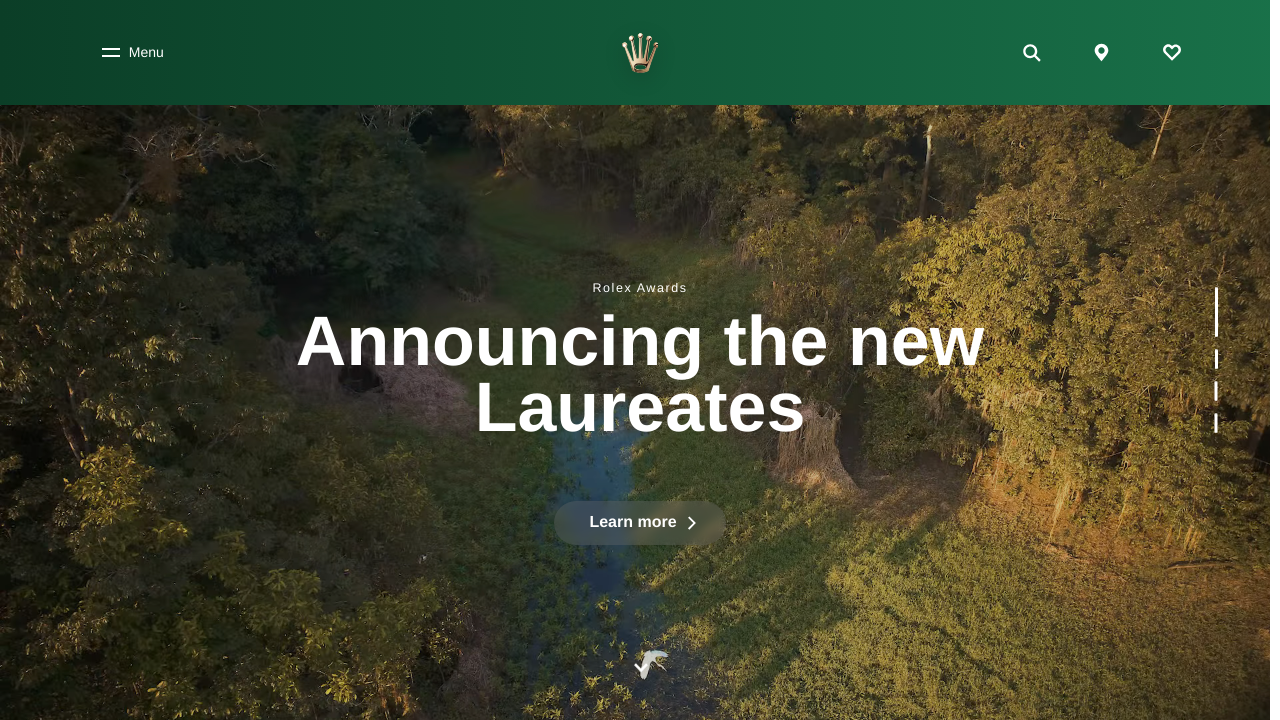

Navigated to Rolex watch website homepage
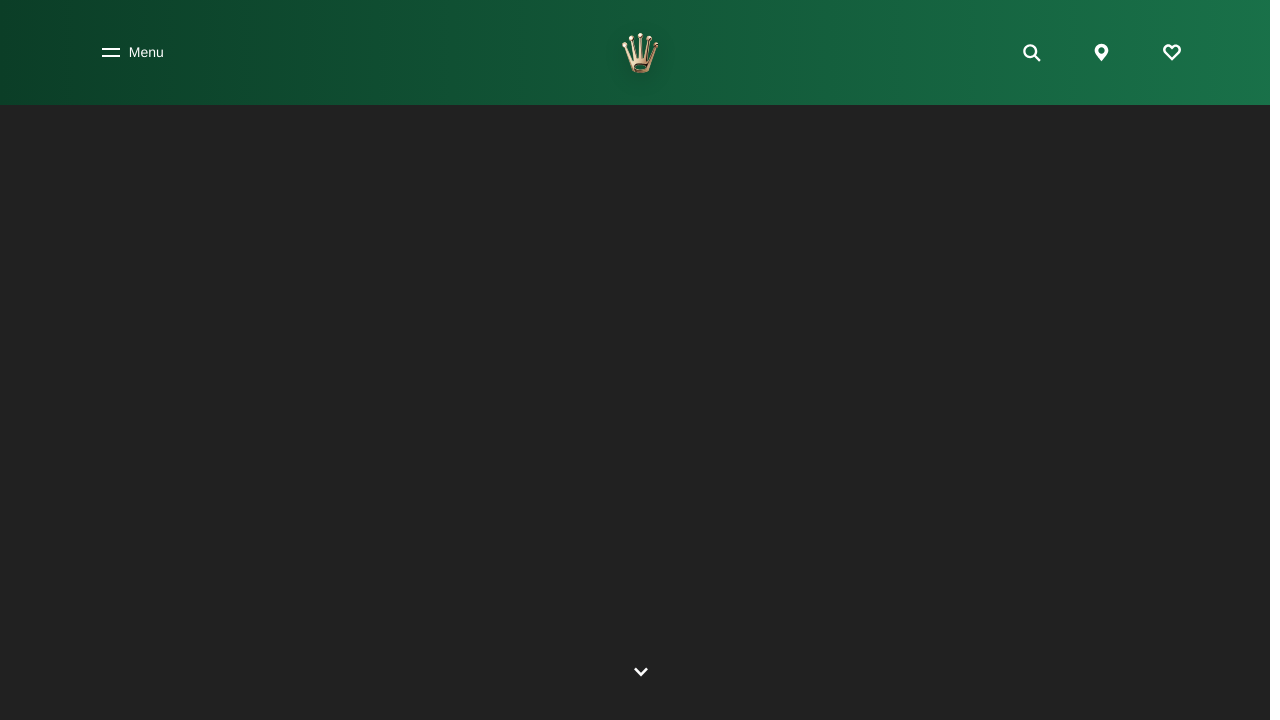

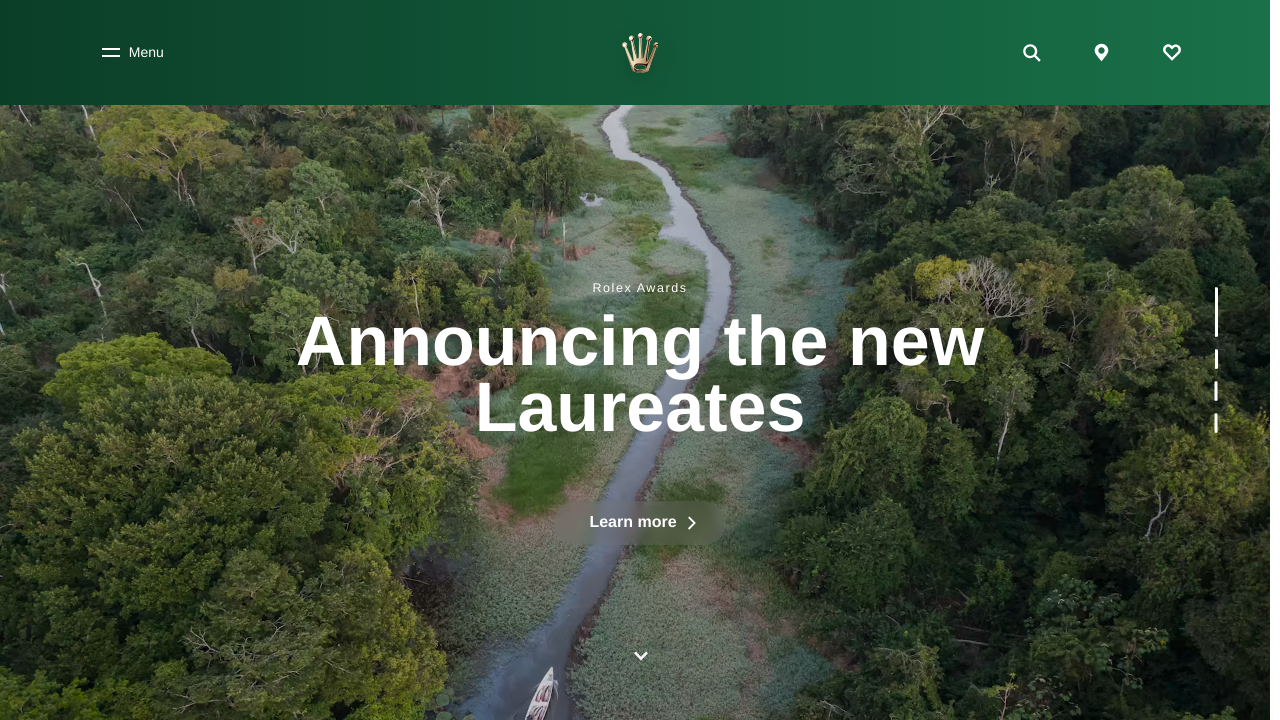